Tests dropdown selection functionality by selecting options using different methods (by index, value, and visible text)

Starting URL: https://rahulshettyacademy.com/AutomationPractice/#

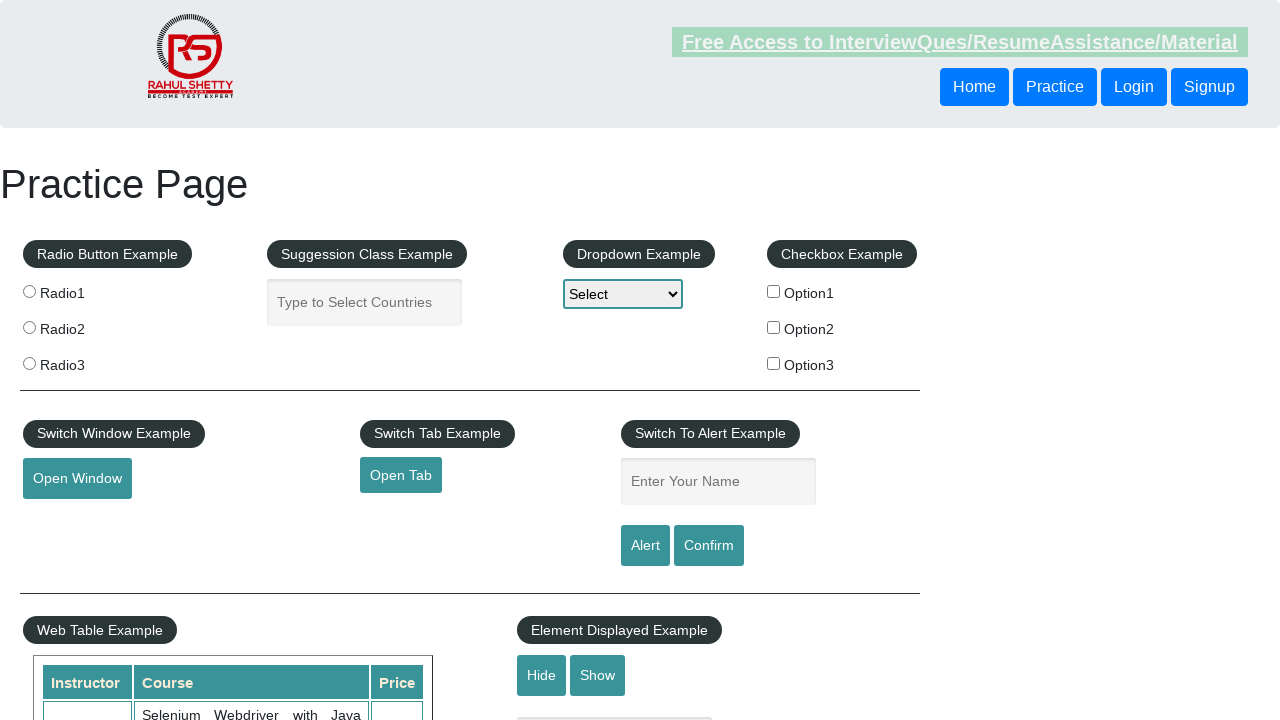

Clicked on dropdown to open it at (623, 294) on #dropdown-class-example
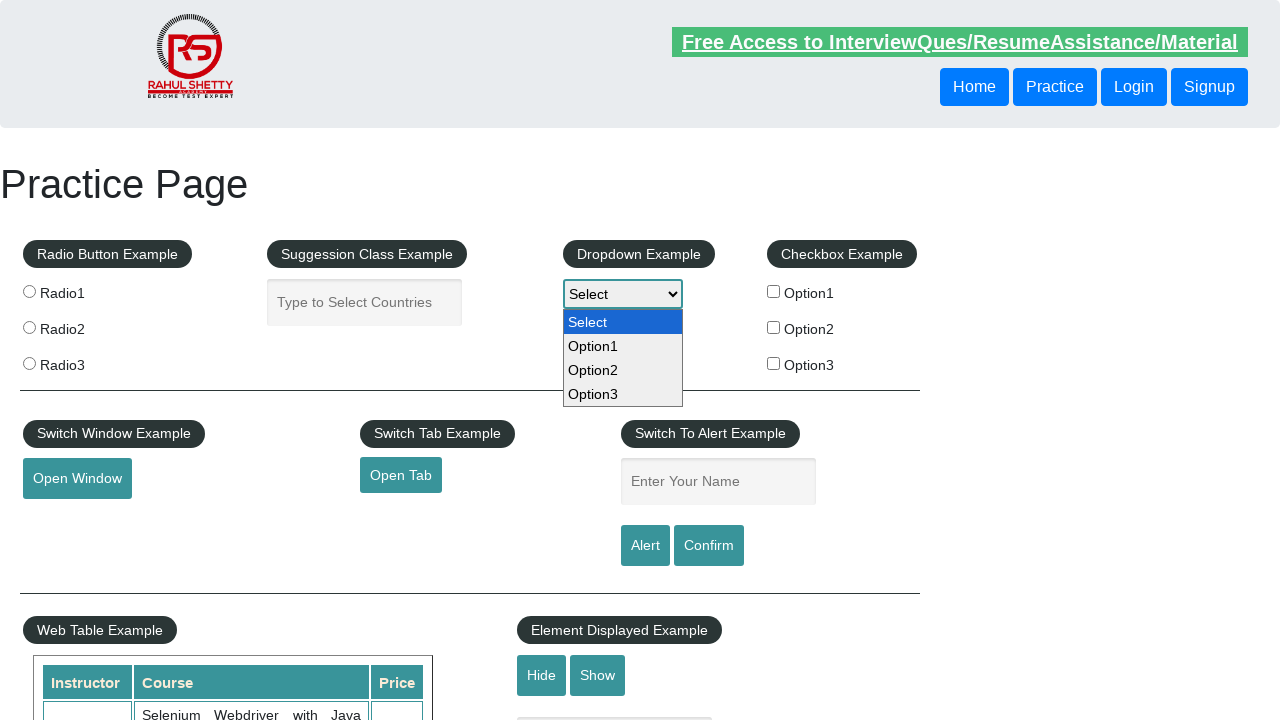

Selected Option2 by index 2 on #dropdown-class-example
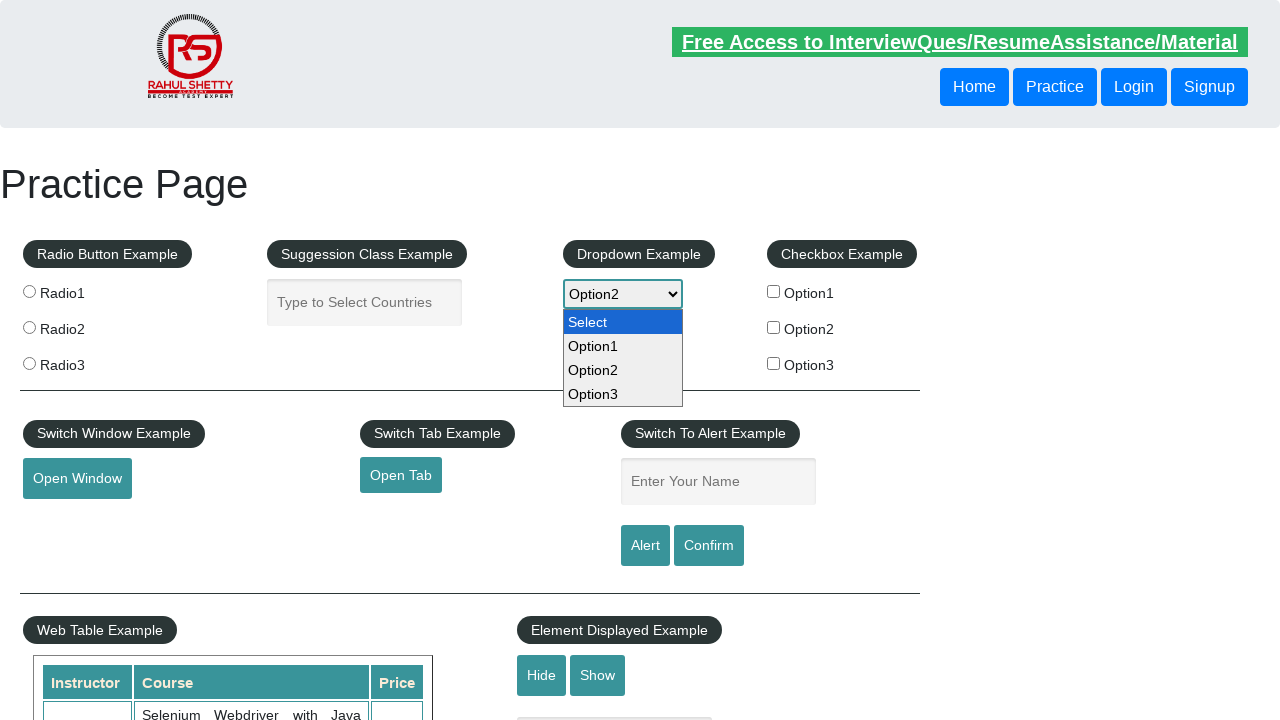

Selected Option1 by value 'option1' on #dropdown-class-example
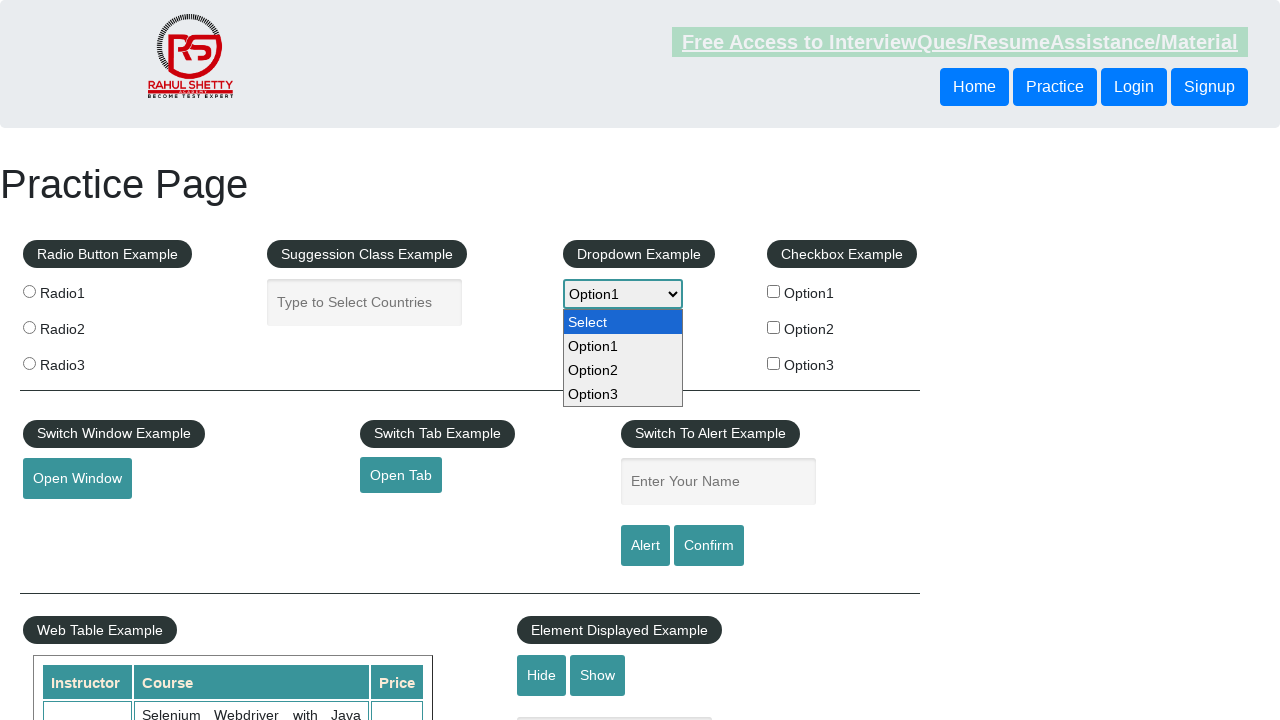

Selected Option3 by visible text on #dropdown-class-example
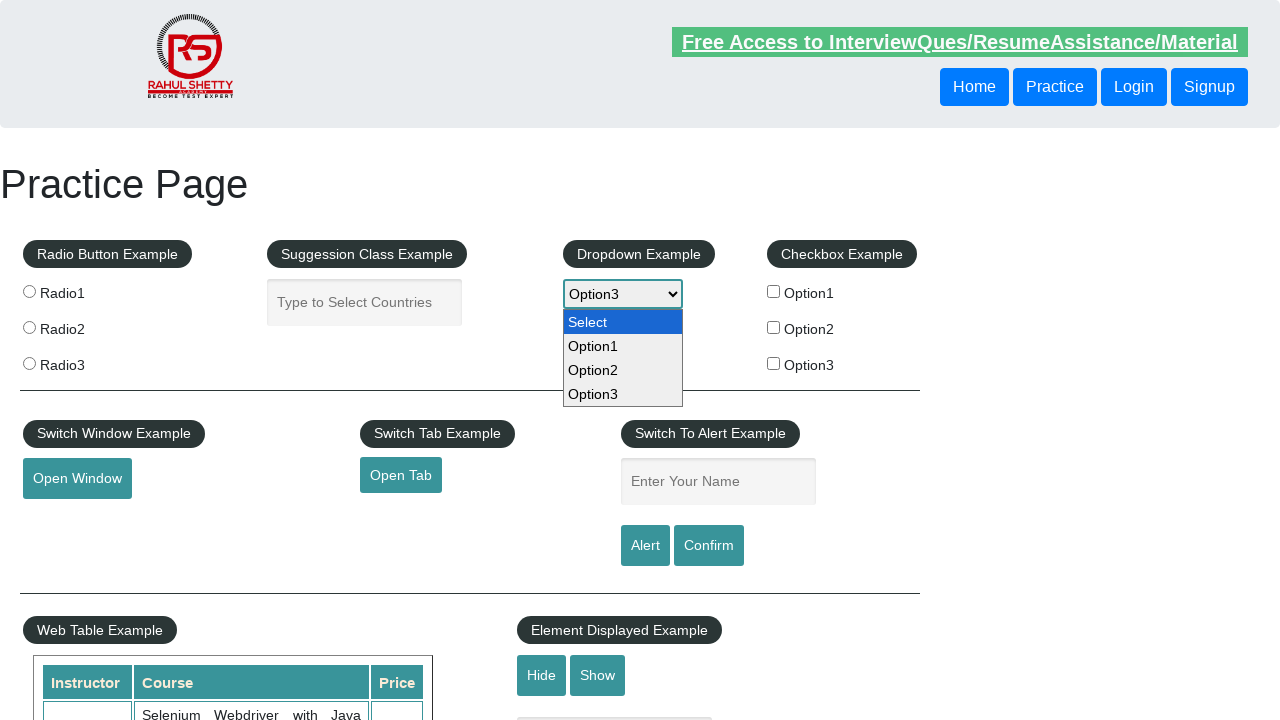

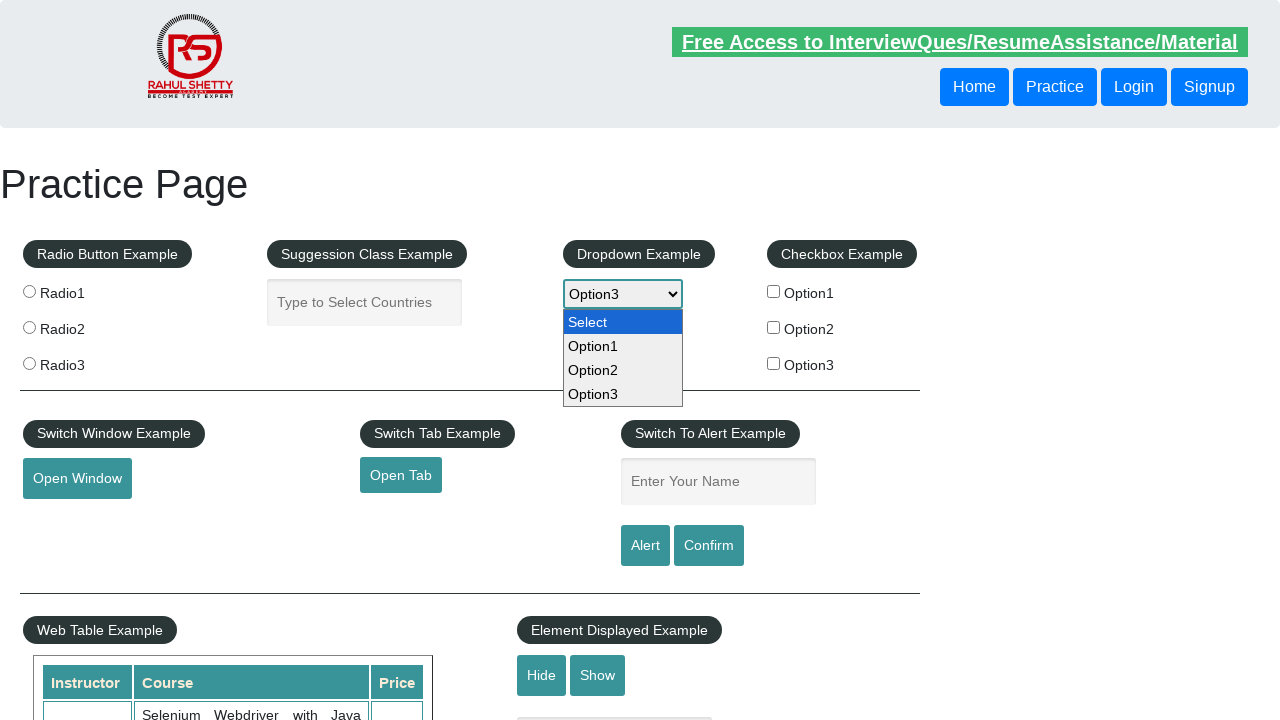